Tests iframe switching and JavaScript alert handling by switching to an iframe, clicking a button that triggers an alert, and accepting it

Starting URL: https://www.w3schools.com/jsref/tryit.asp?filename=tryjsref_alert

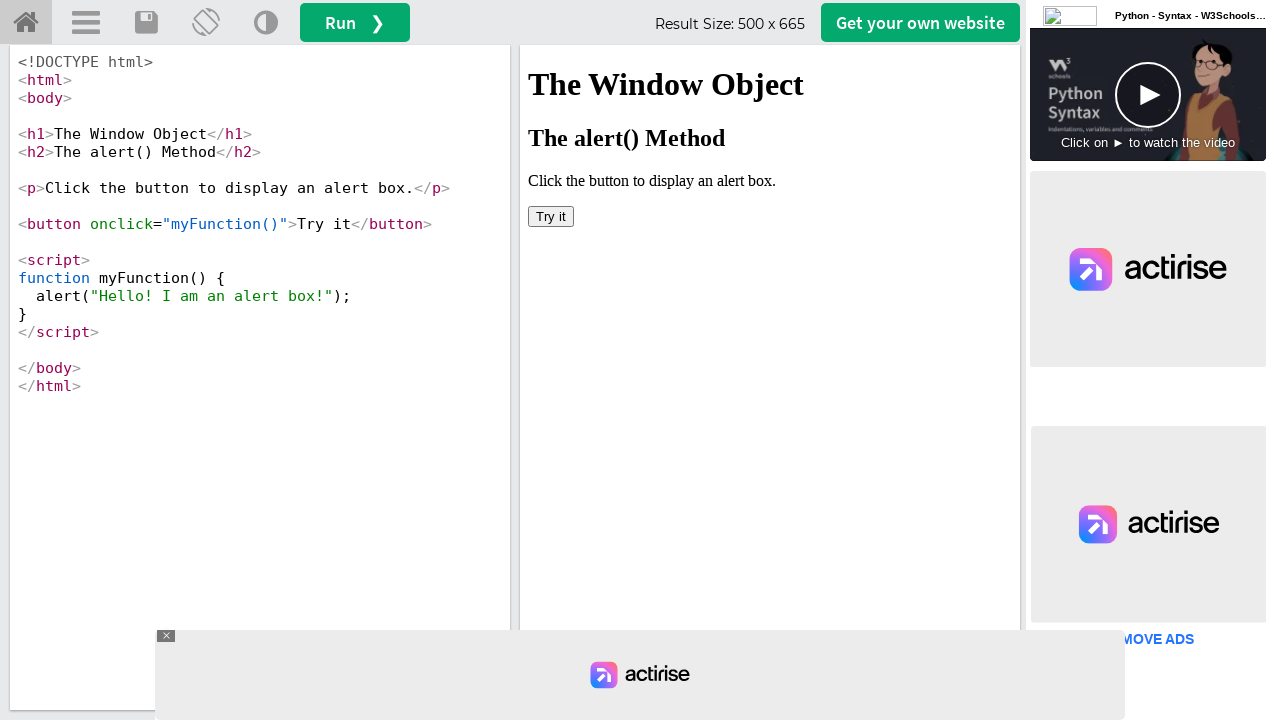

Located iframe with ID 'iframeResult'
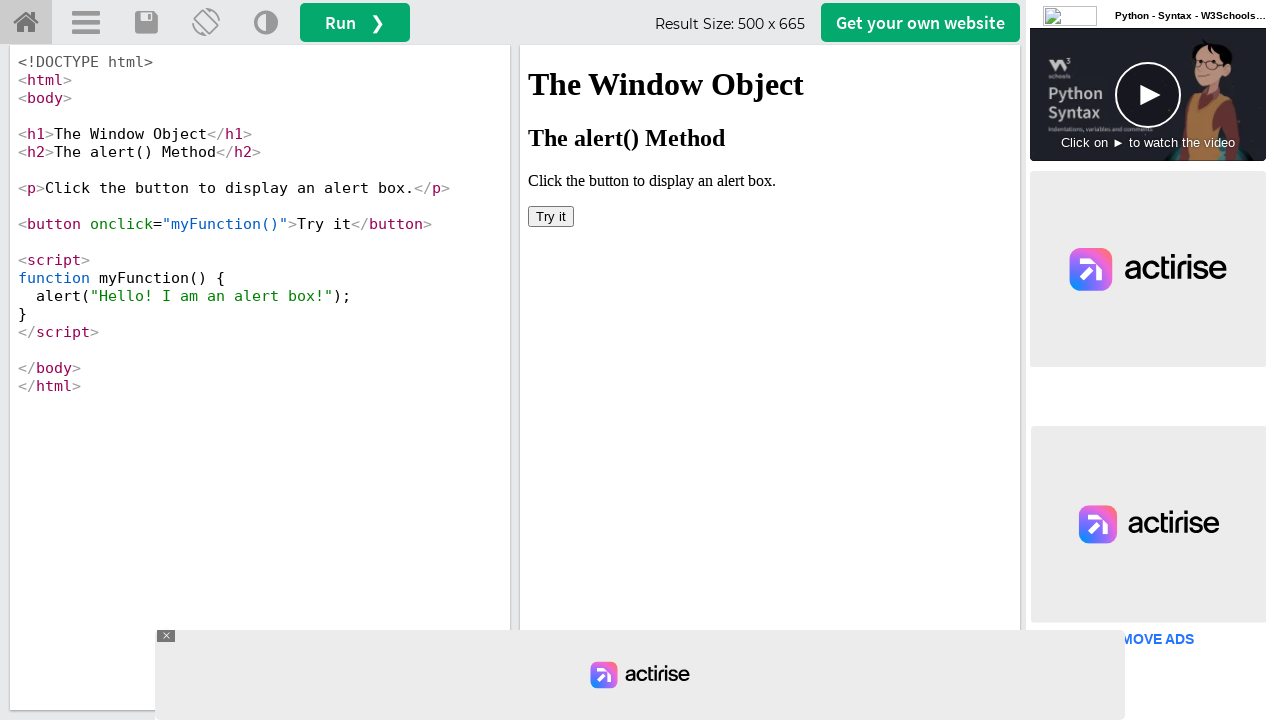

Clicked button inside iframe at (551, 216) on #iframeResult >> internal:control=enter-frame >> button
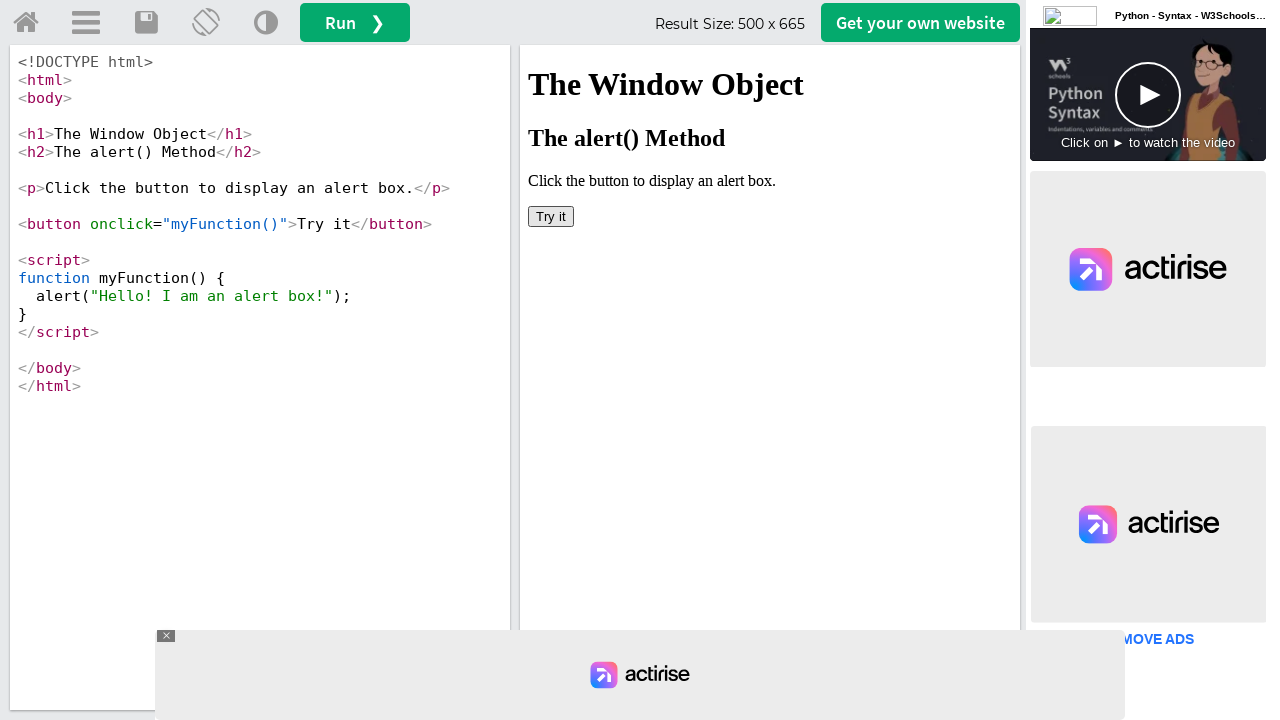

Registered dialog handler to accept alerts
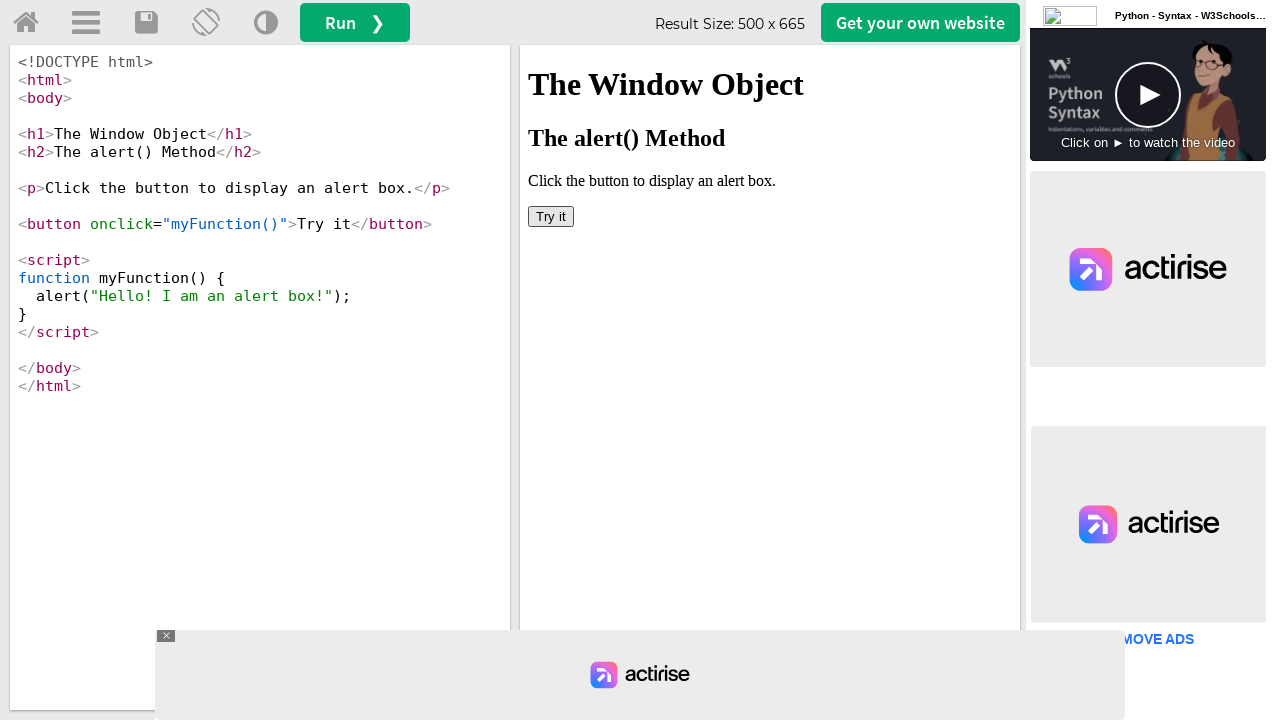

Clicked button again to trigger alert, which was automatically accepted at (551, 216) on #iframeResult >> internal:control=enter-frame >> button
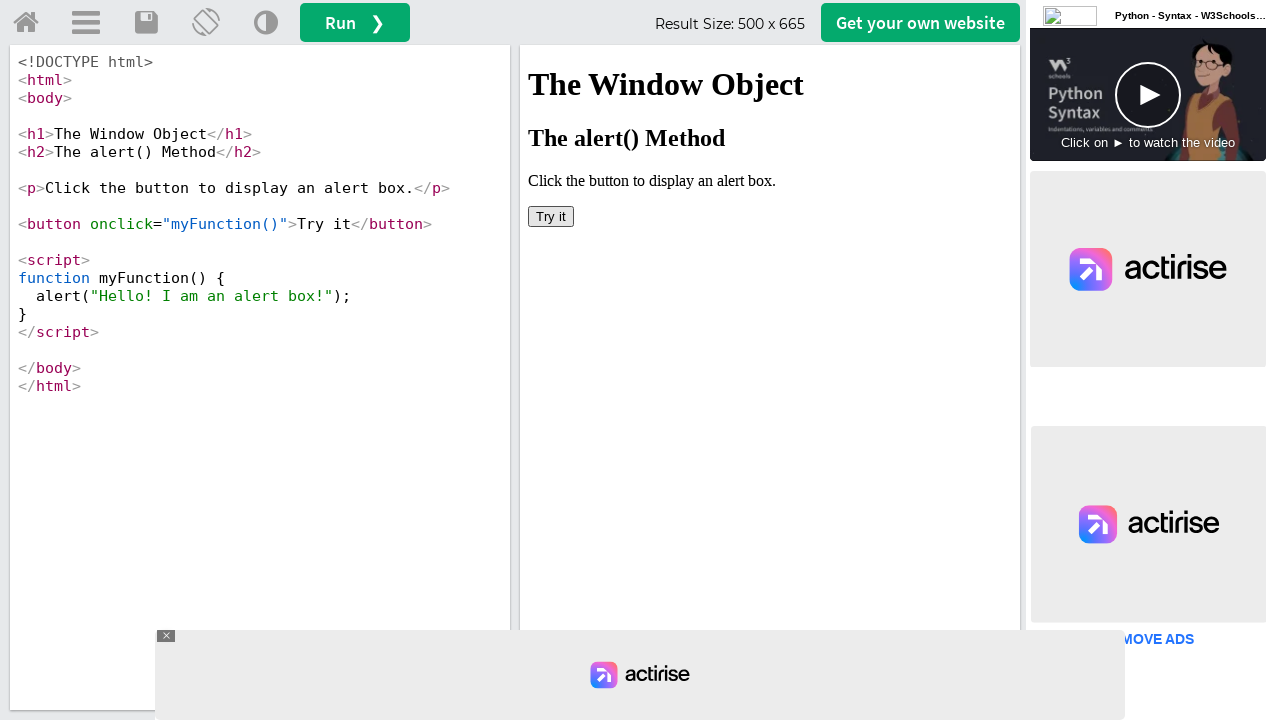

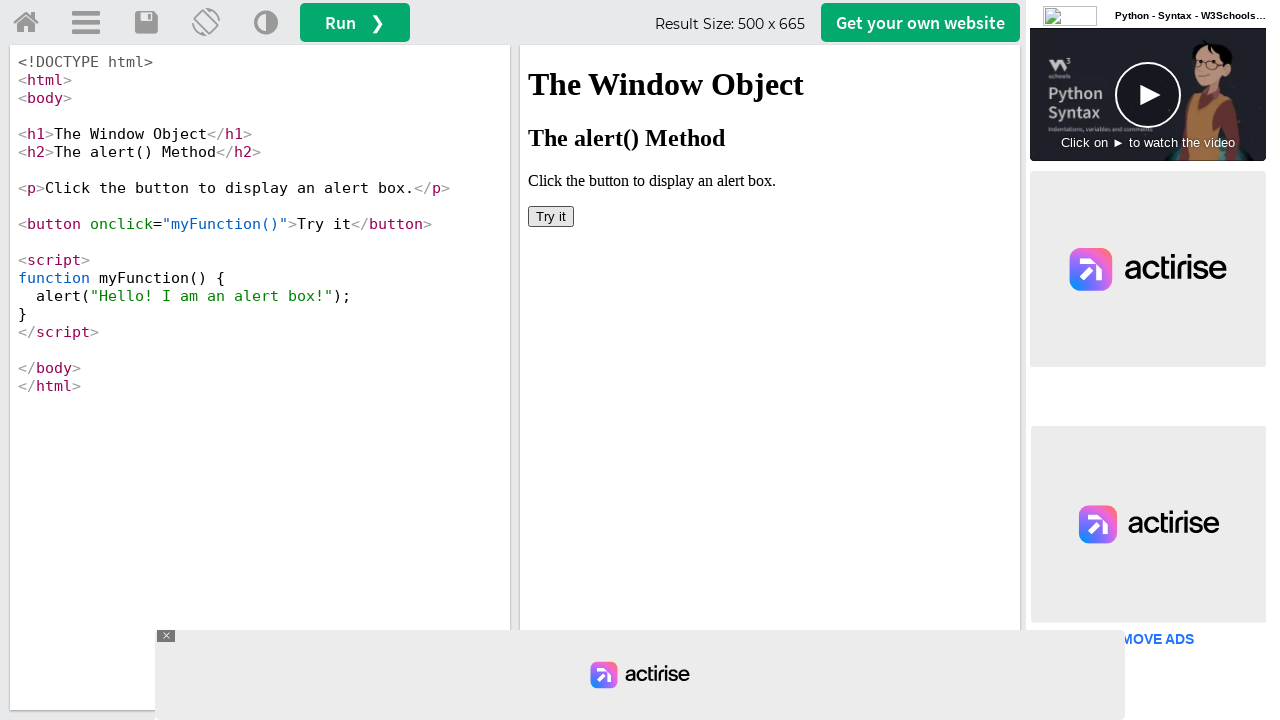